Tests reading two numbers from the page, calculating their sum, and entering the result

Starting URL: https://obstaclecourse.tricentis.com/Obstacles/78264

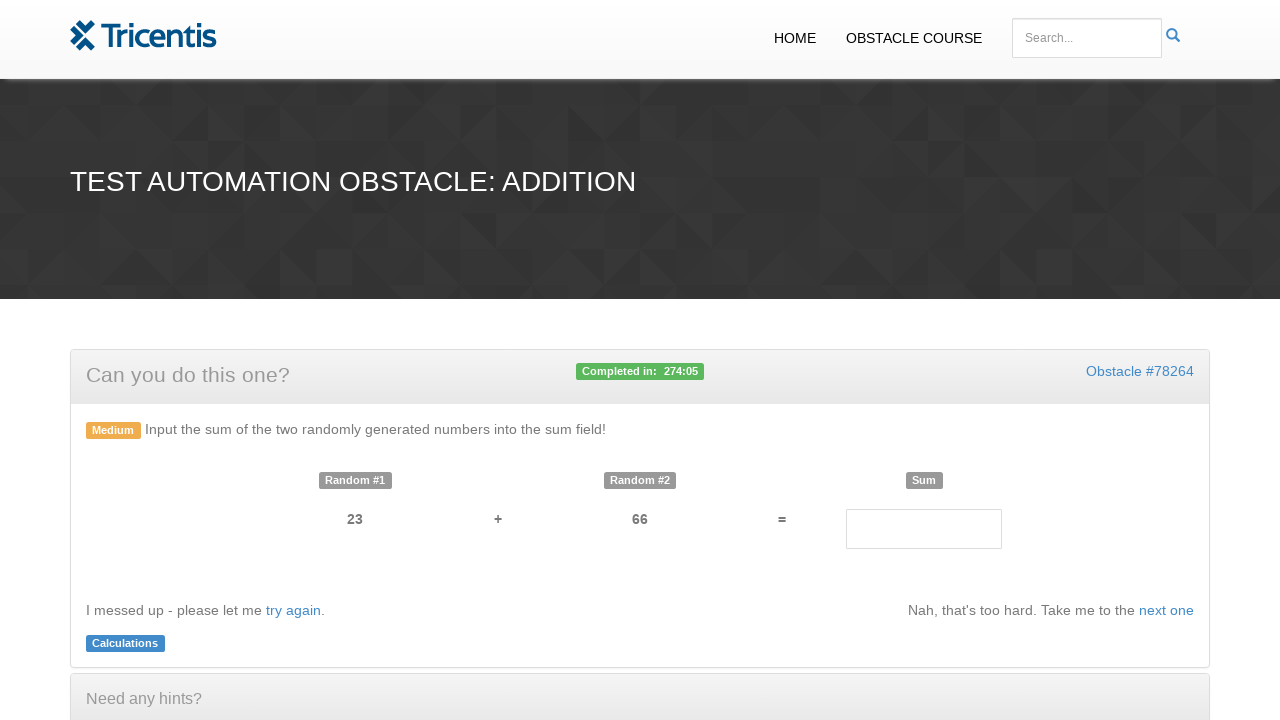

Navigated to Addition obstacle page
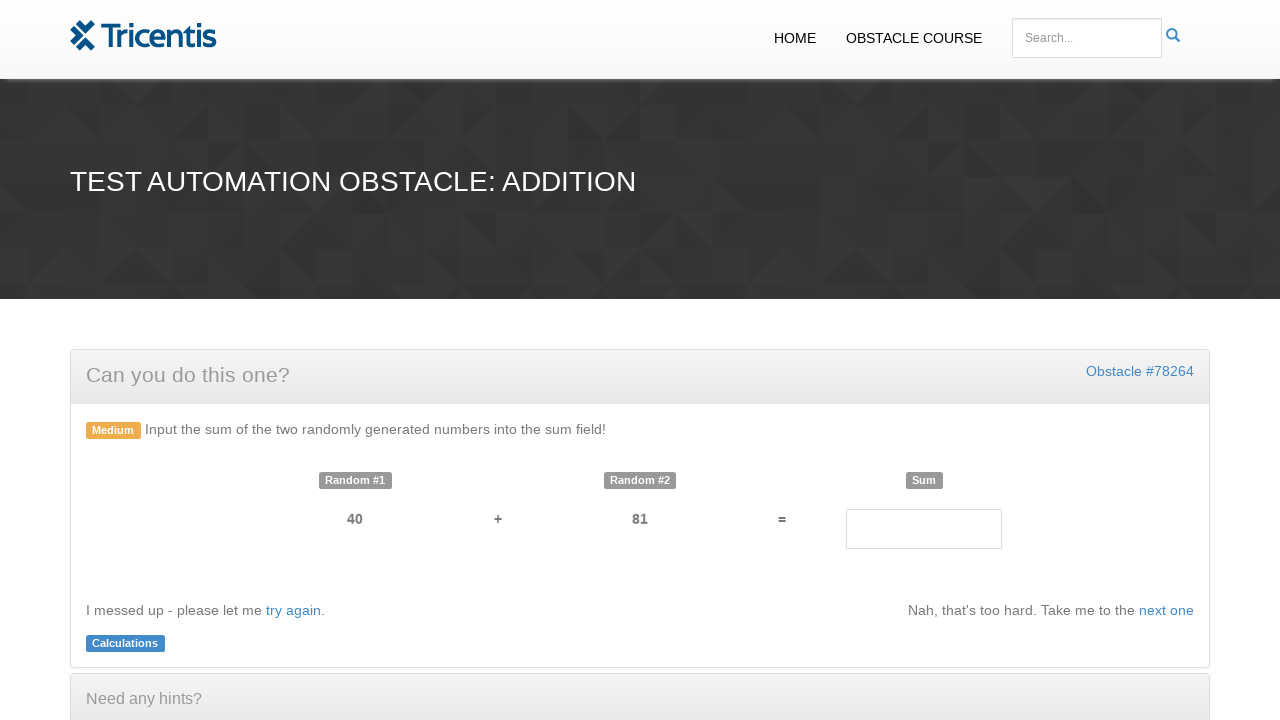

Read first random number from #no1
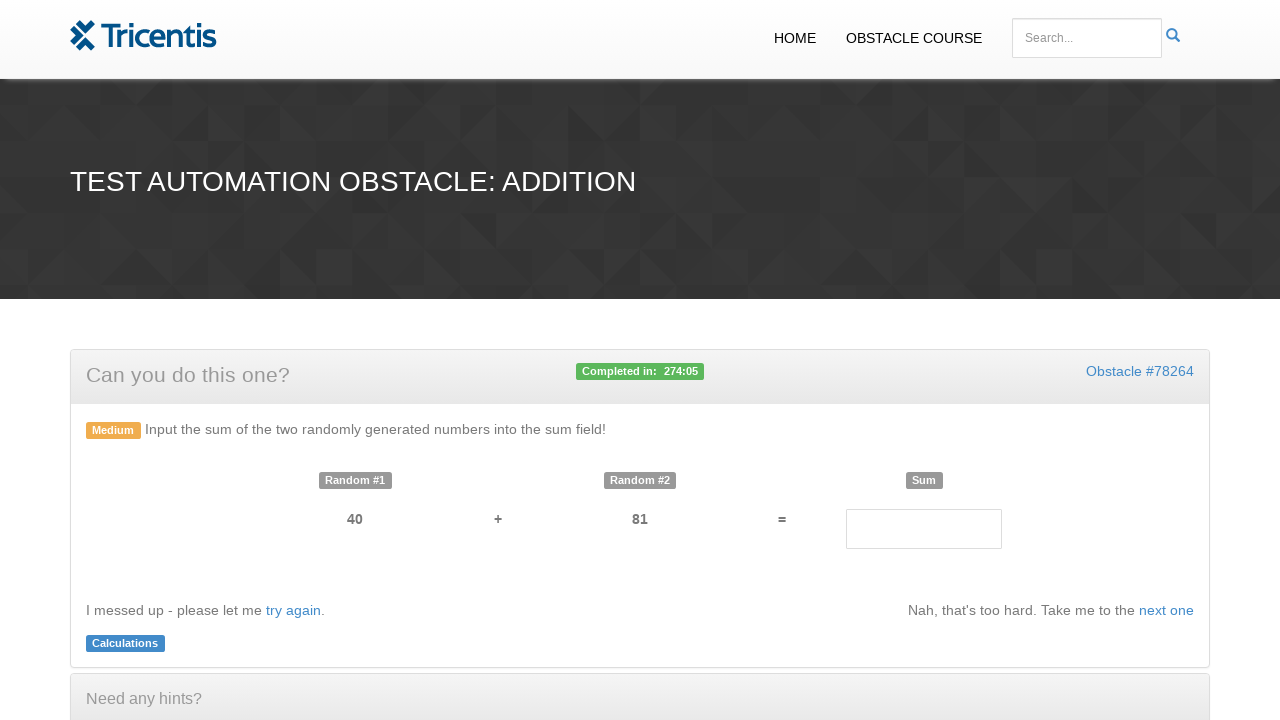

Read second random number from #no2
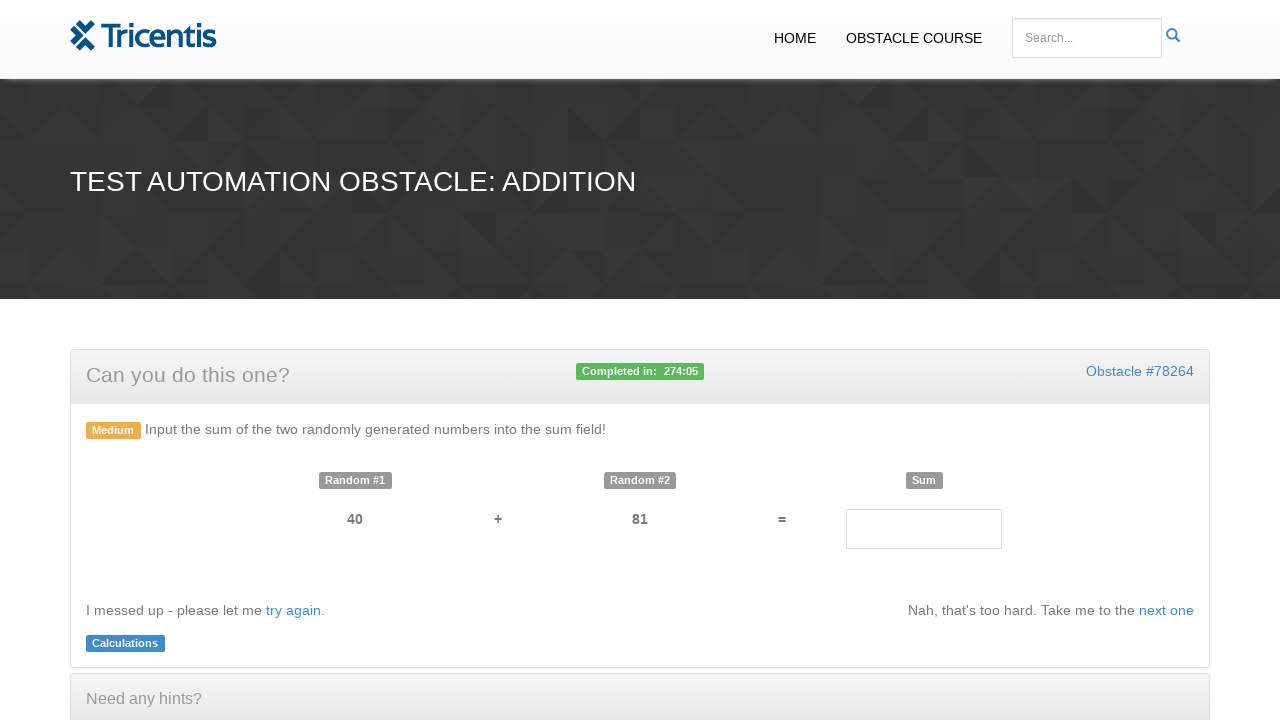

Calculated sum: 40 + 81 = 121
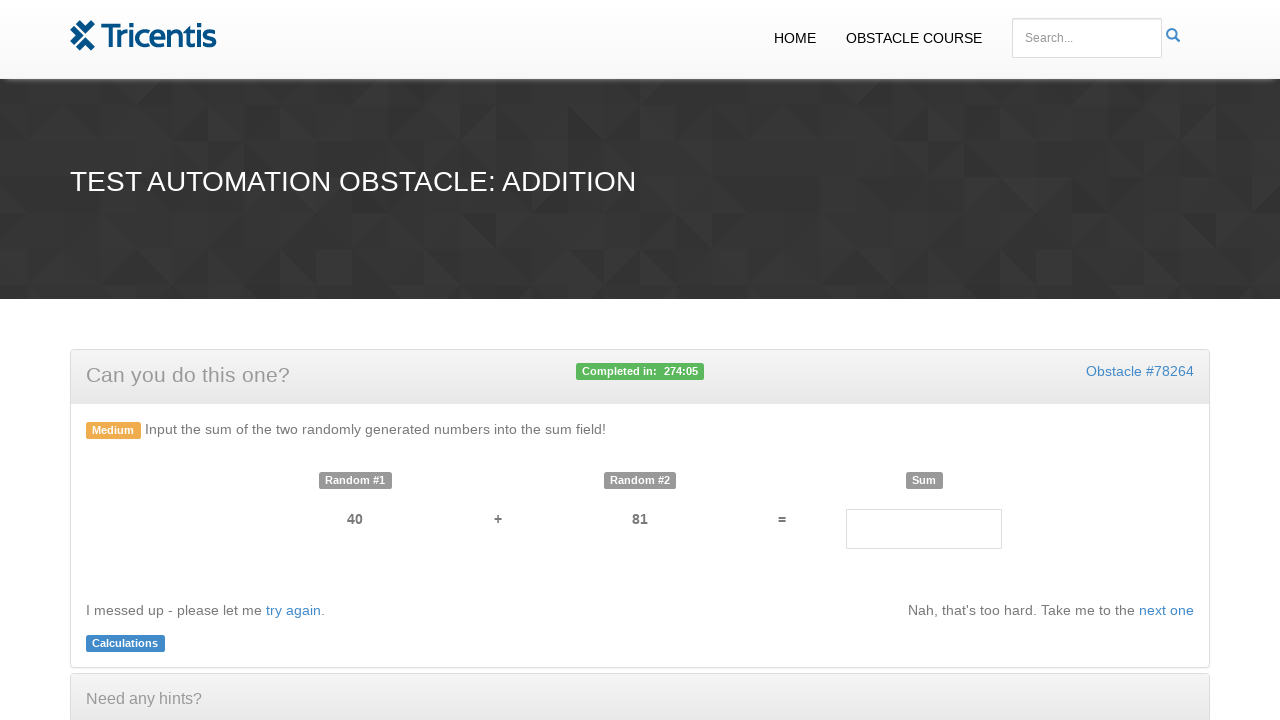

Filled result field with 121 on #result
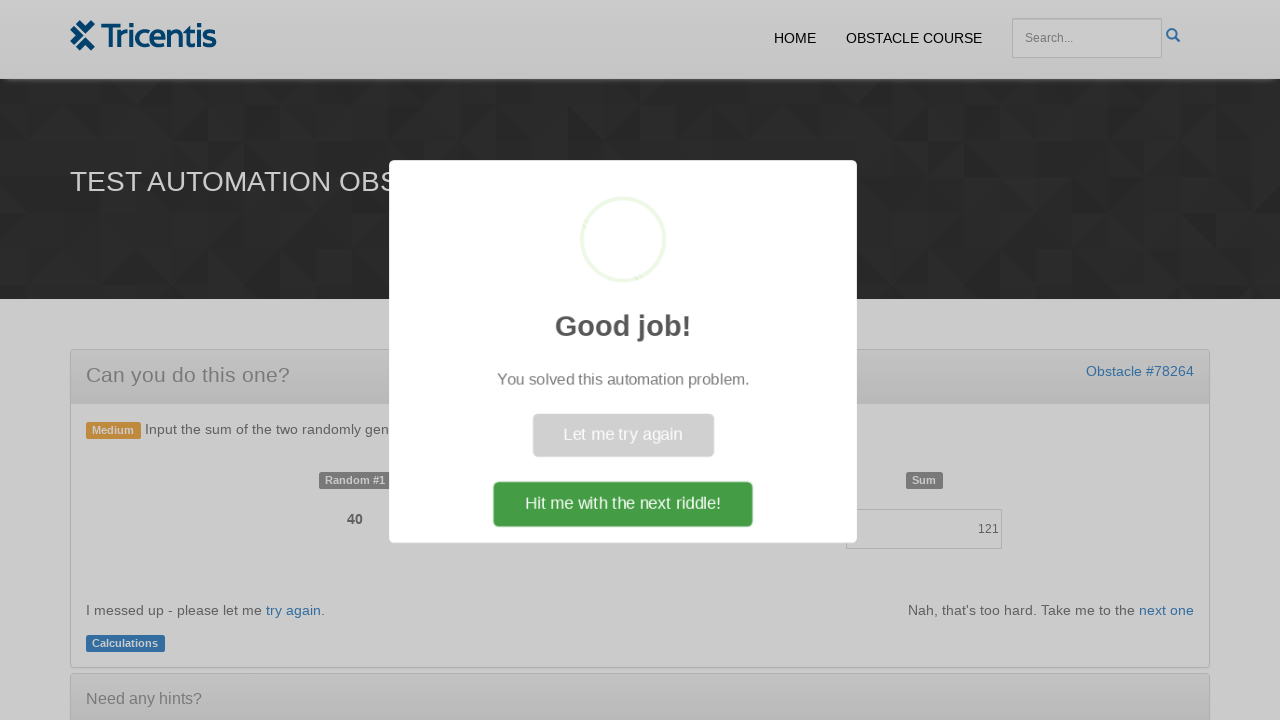

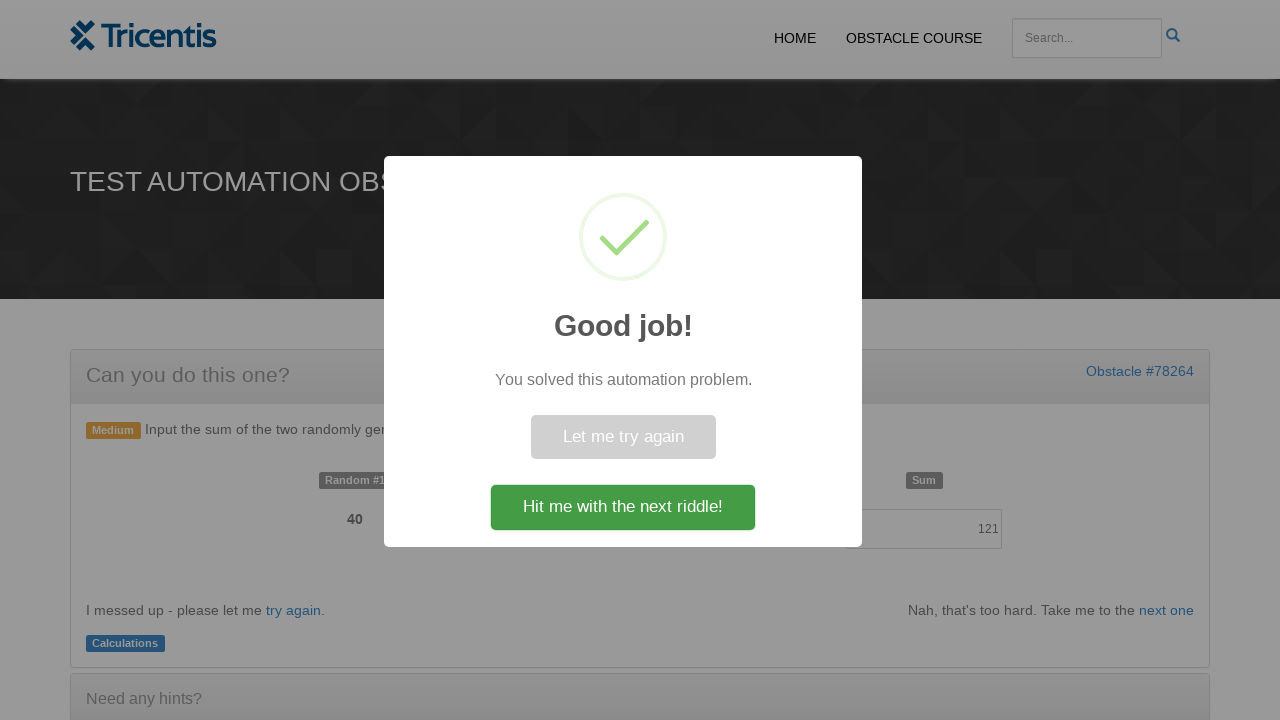